Opens a Selenium practice page and maximizes the browser window. This is a basic browser launch test with no page interactions.

Starting URL: https://vctcpune.com/selenium/practice.html

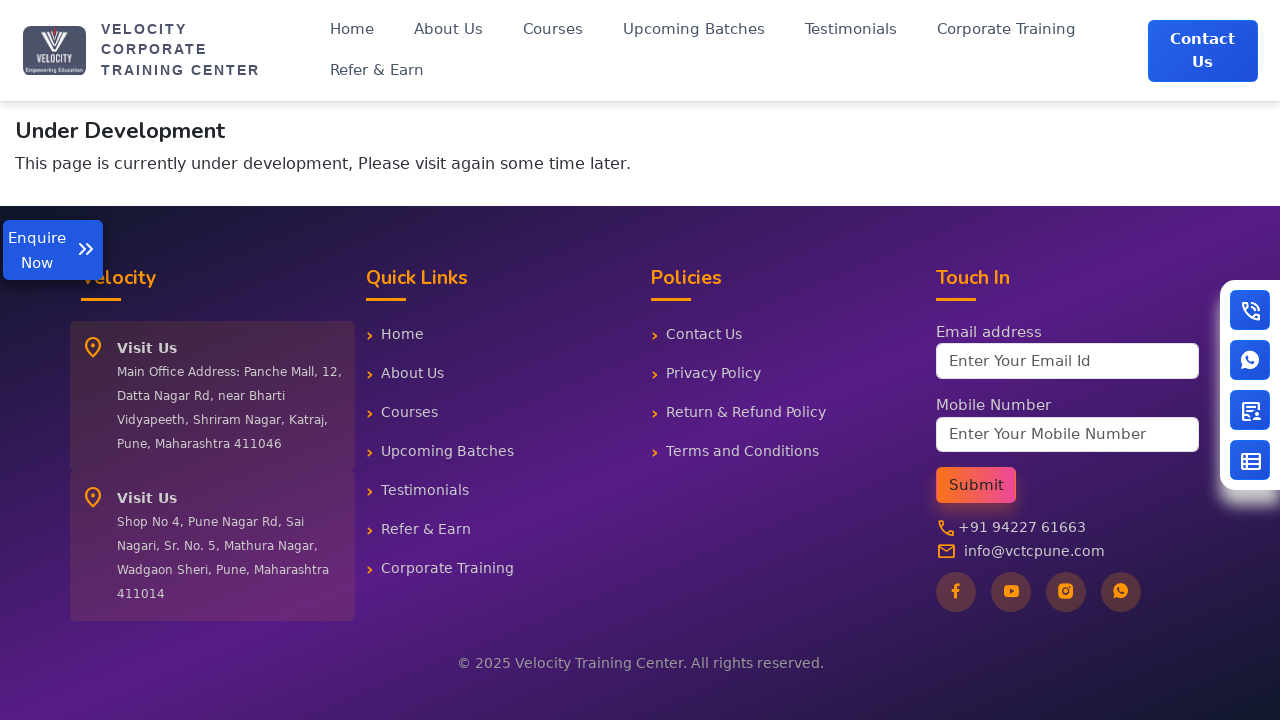

Set viewport size to 1920x1080 to maximize browser window
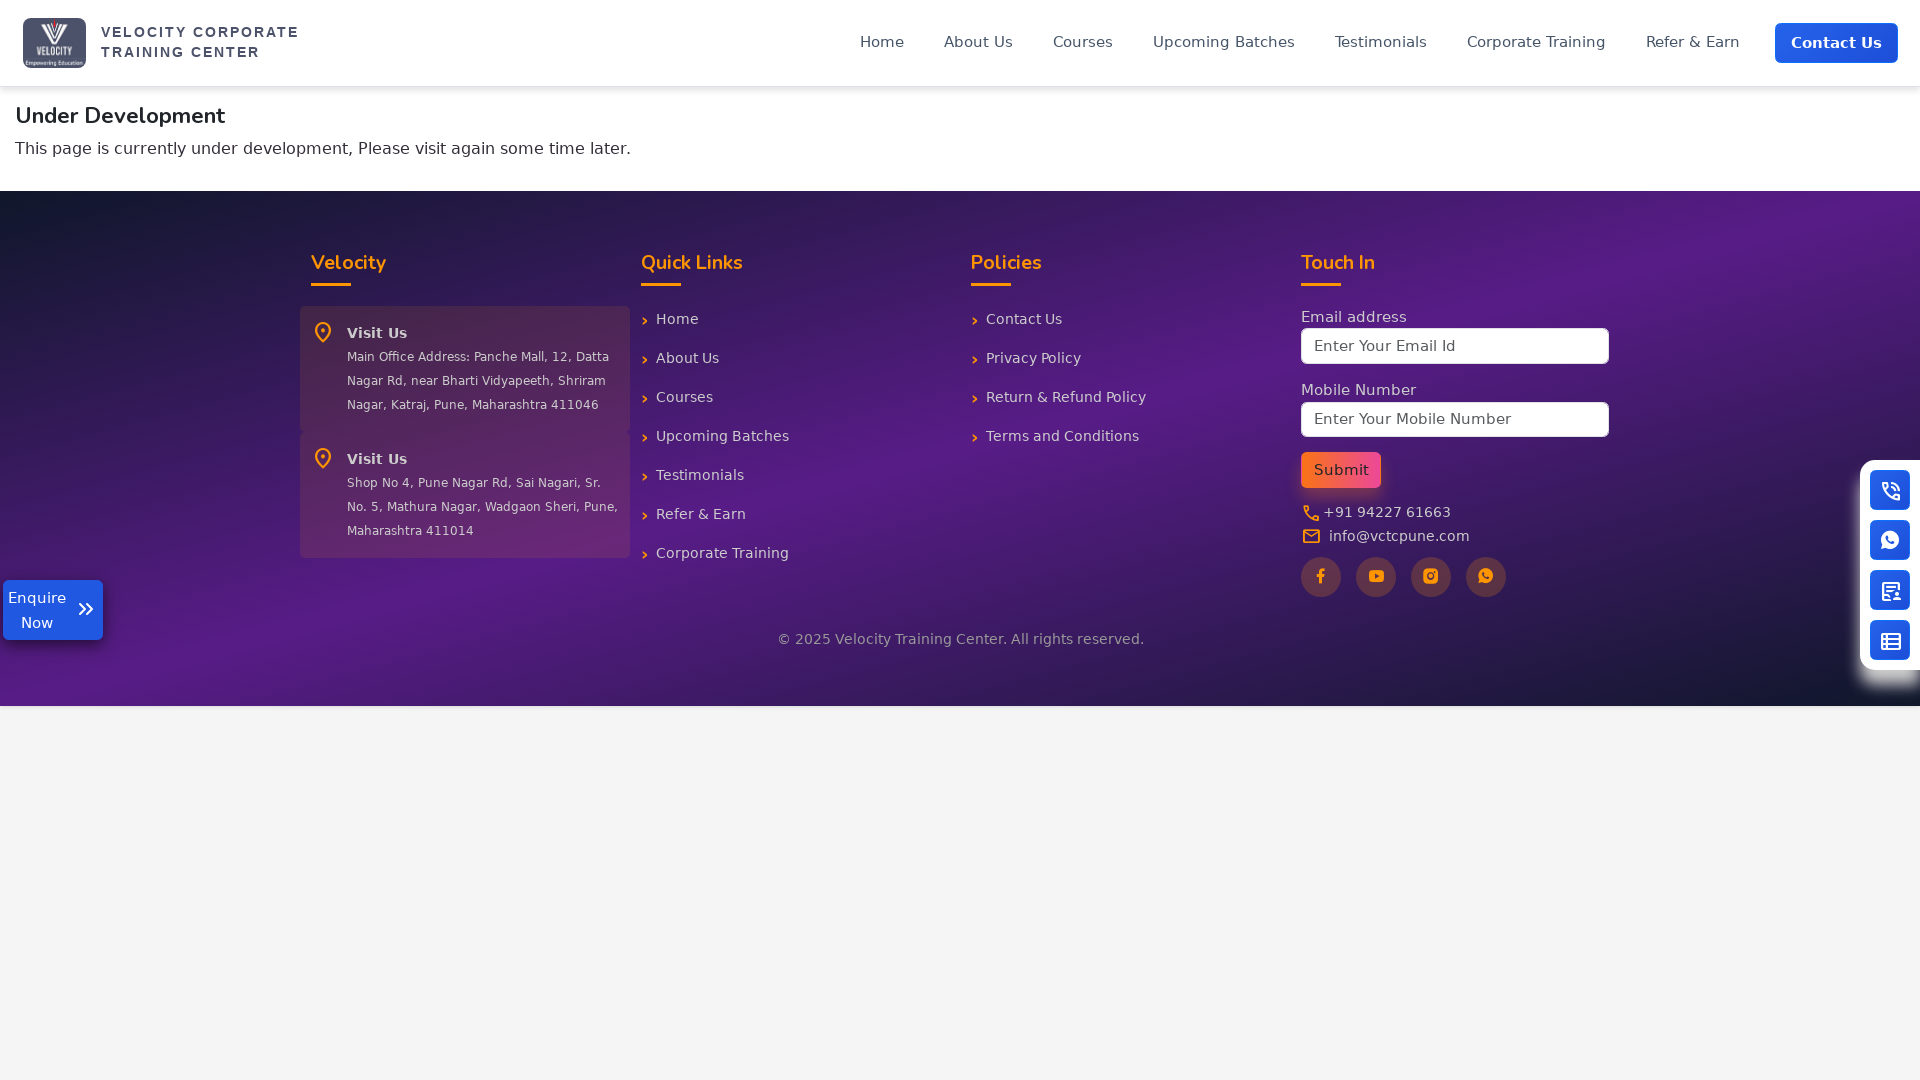

Waited for page to load with domcontentloaded state
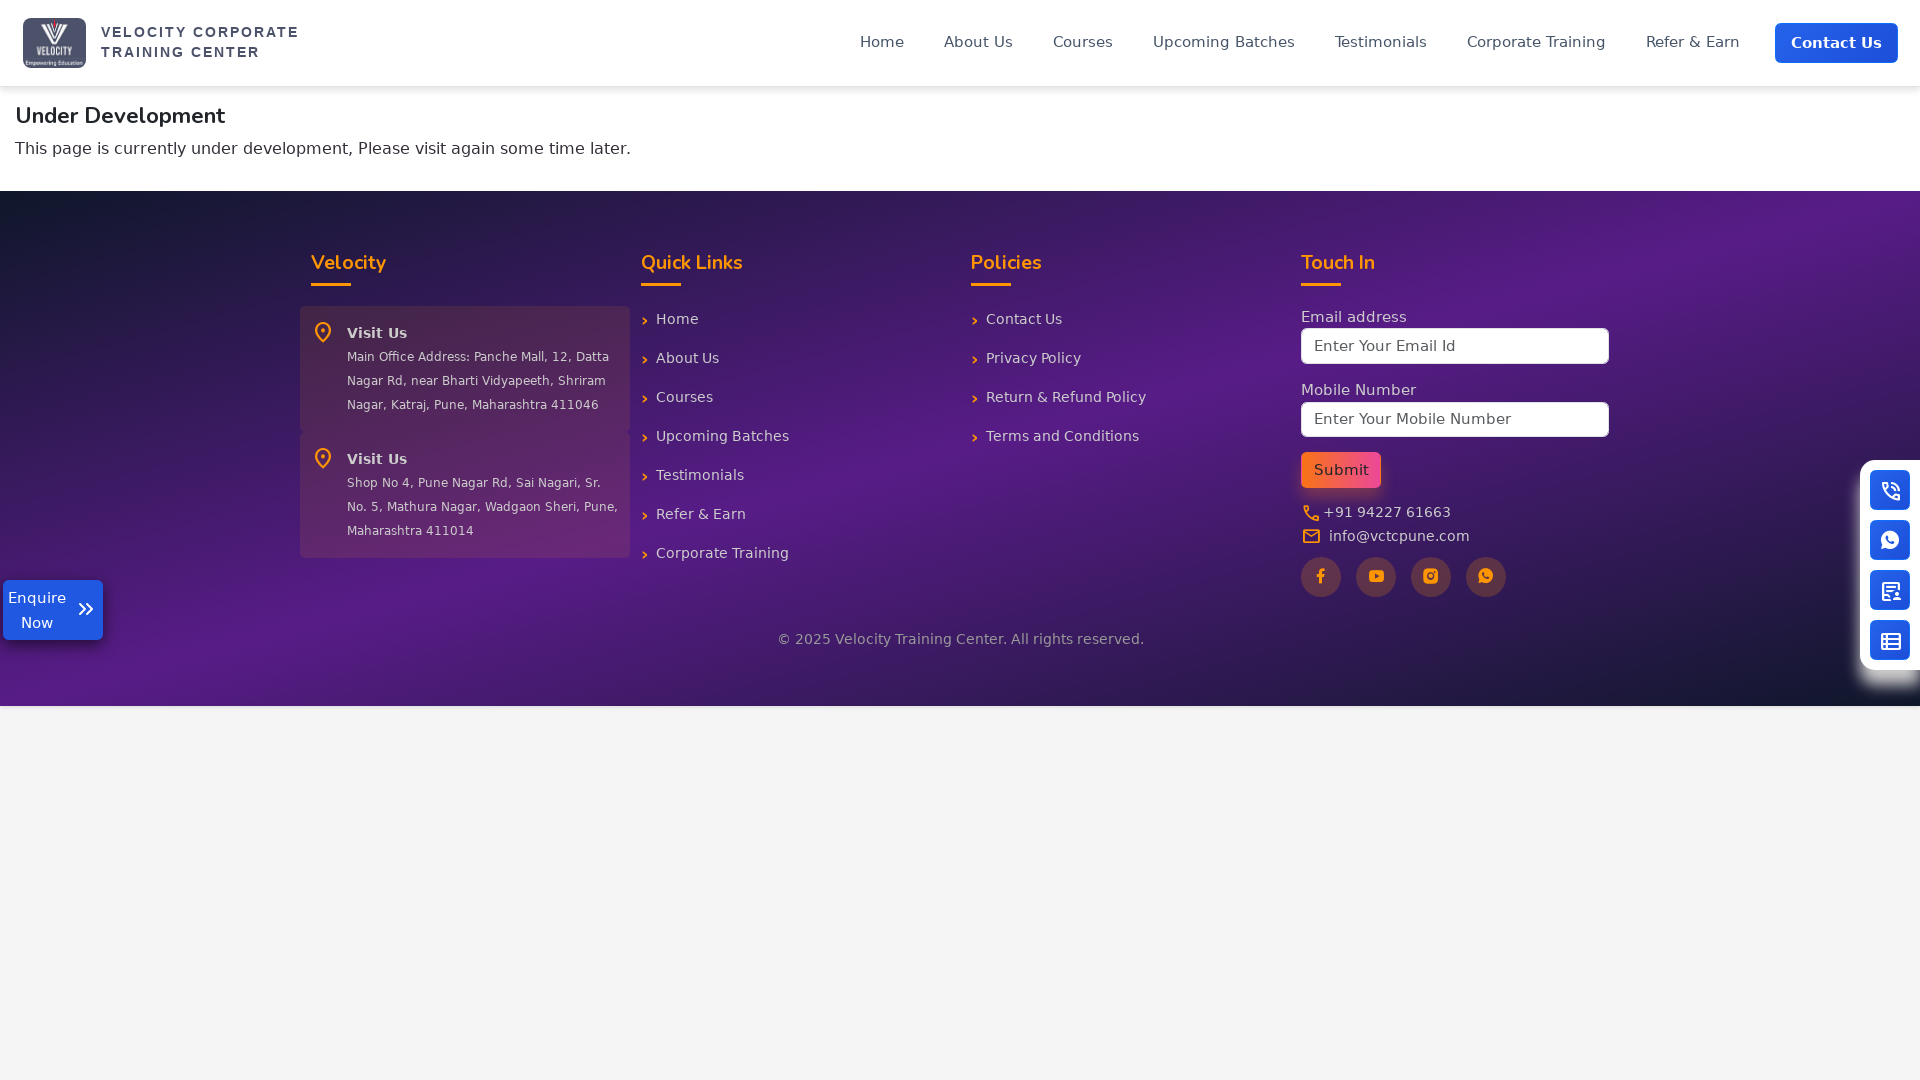

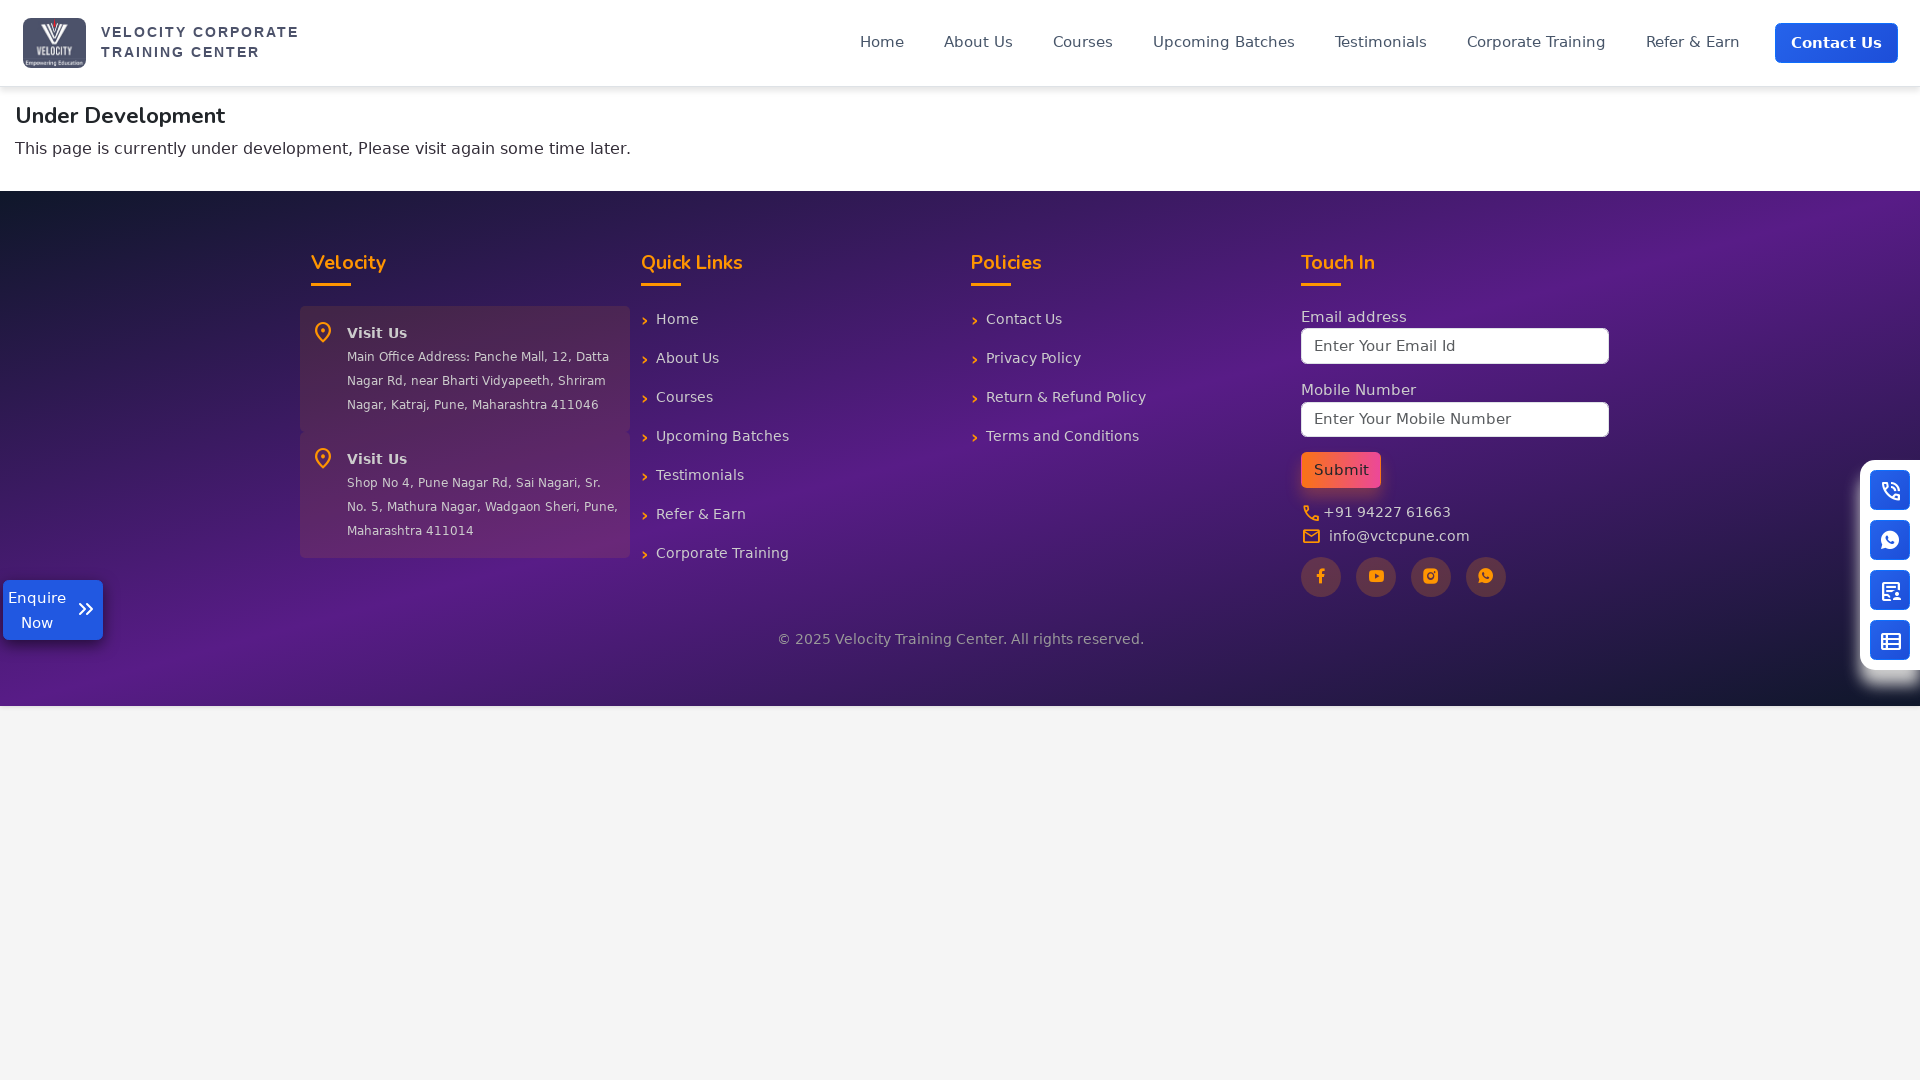